Tests the Python.org website search functionality by entering "pycon" in the search box and submitting the search form

Starting URL: https://www.python.org

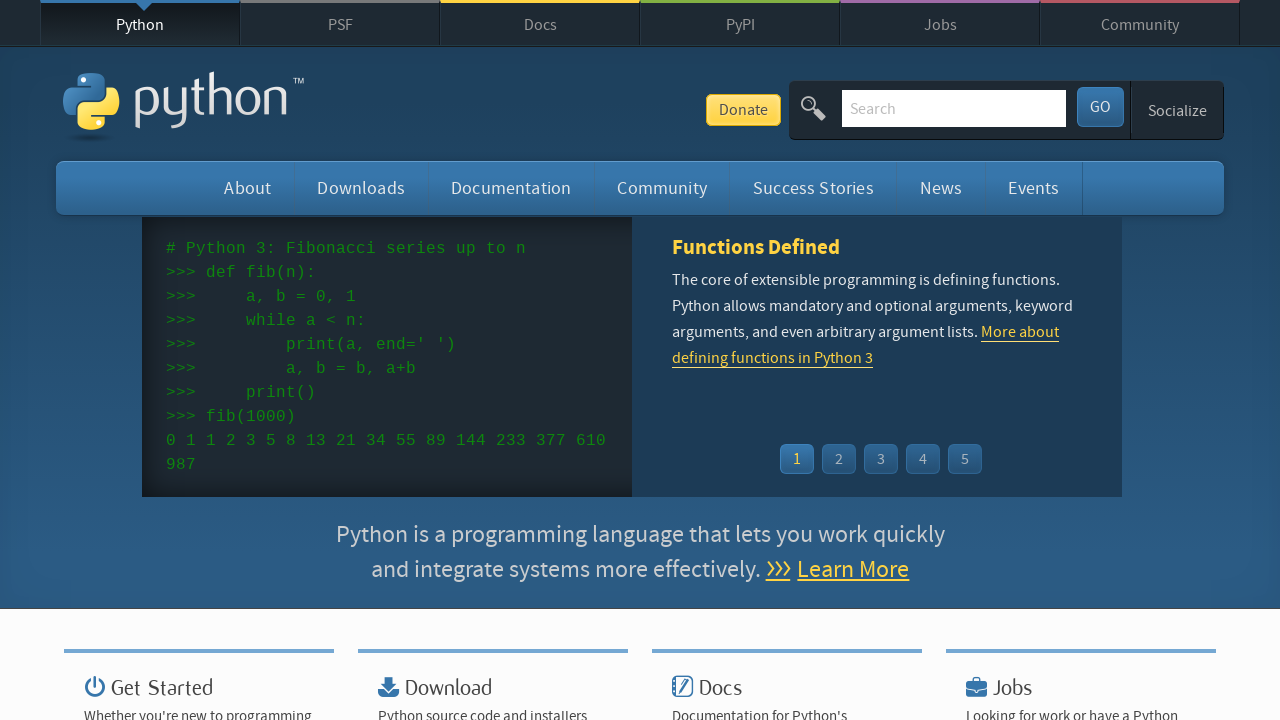

Verified page title contains 'Python'
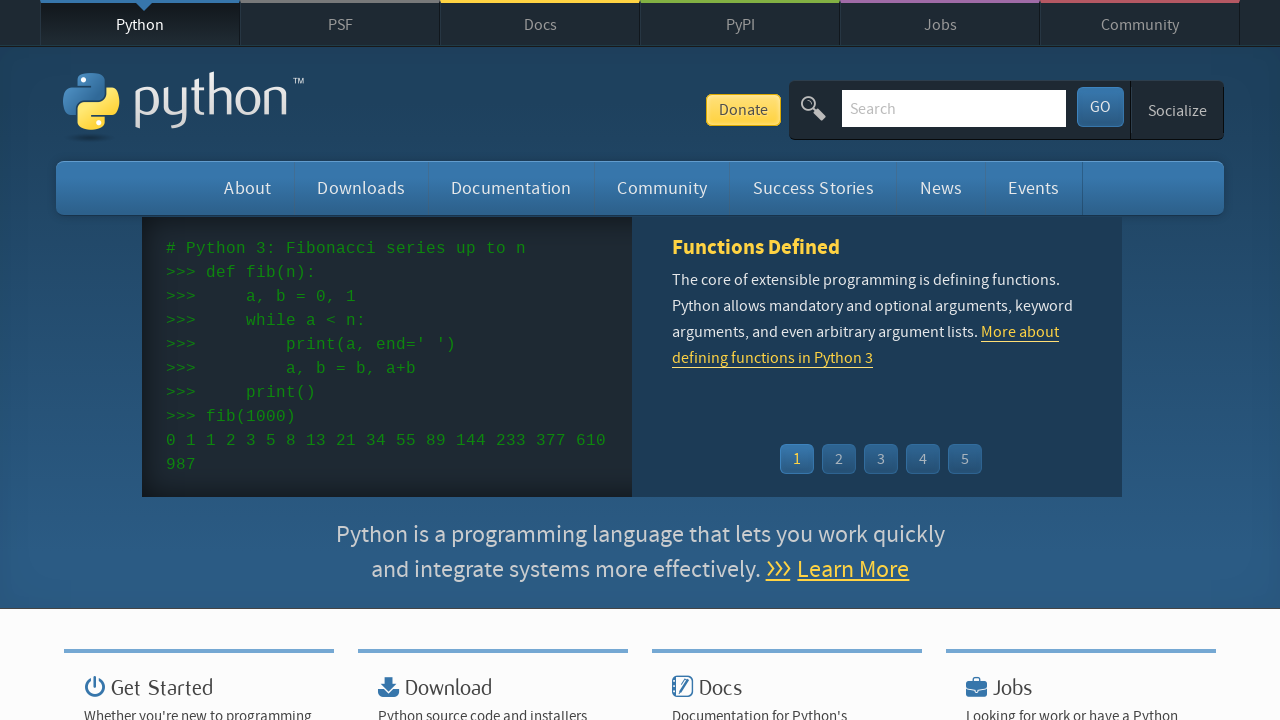

Filled search box with 'pycon' on input[name='q']
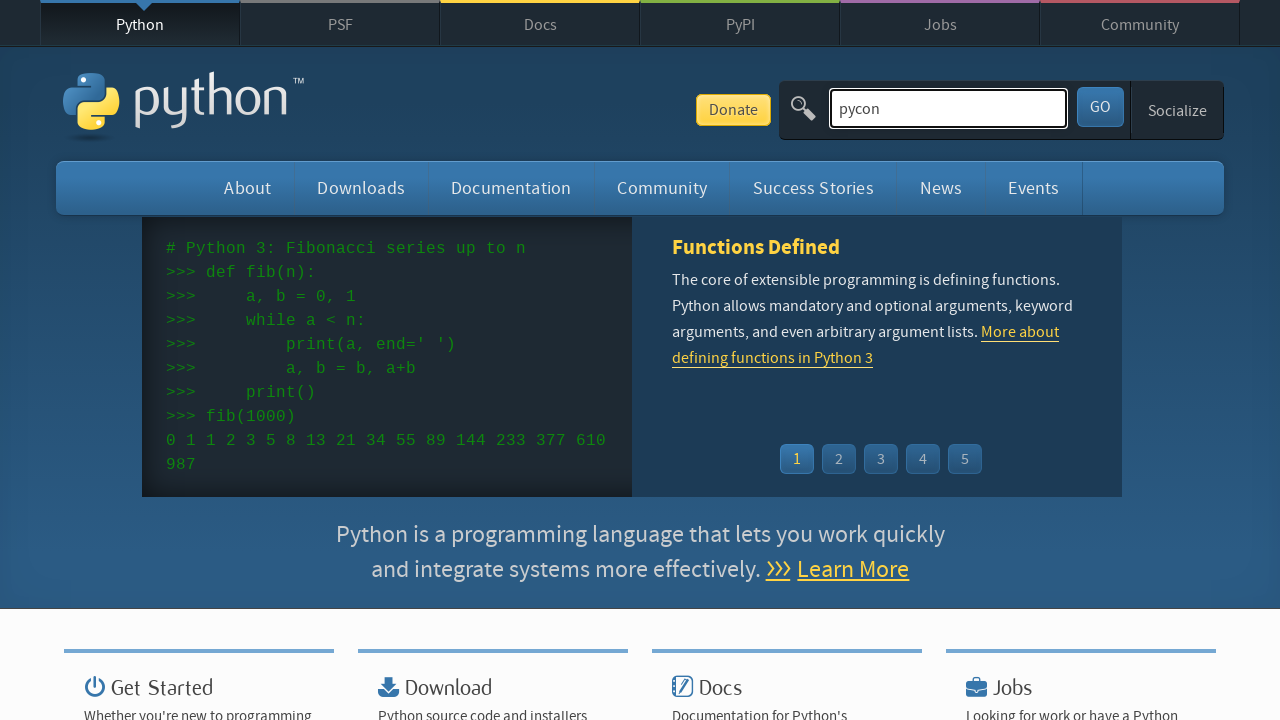

Pressed Enter to submit search form on input[name='q']
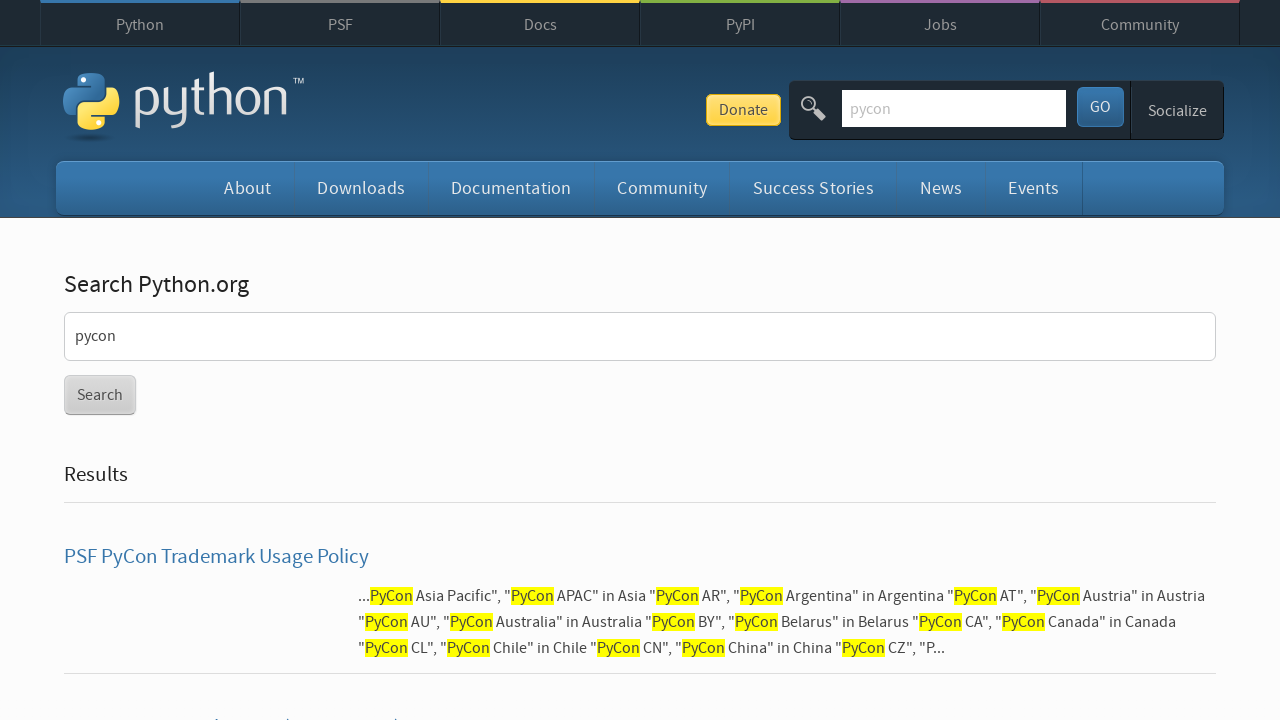

Search results page loaded
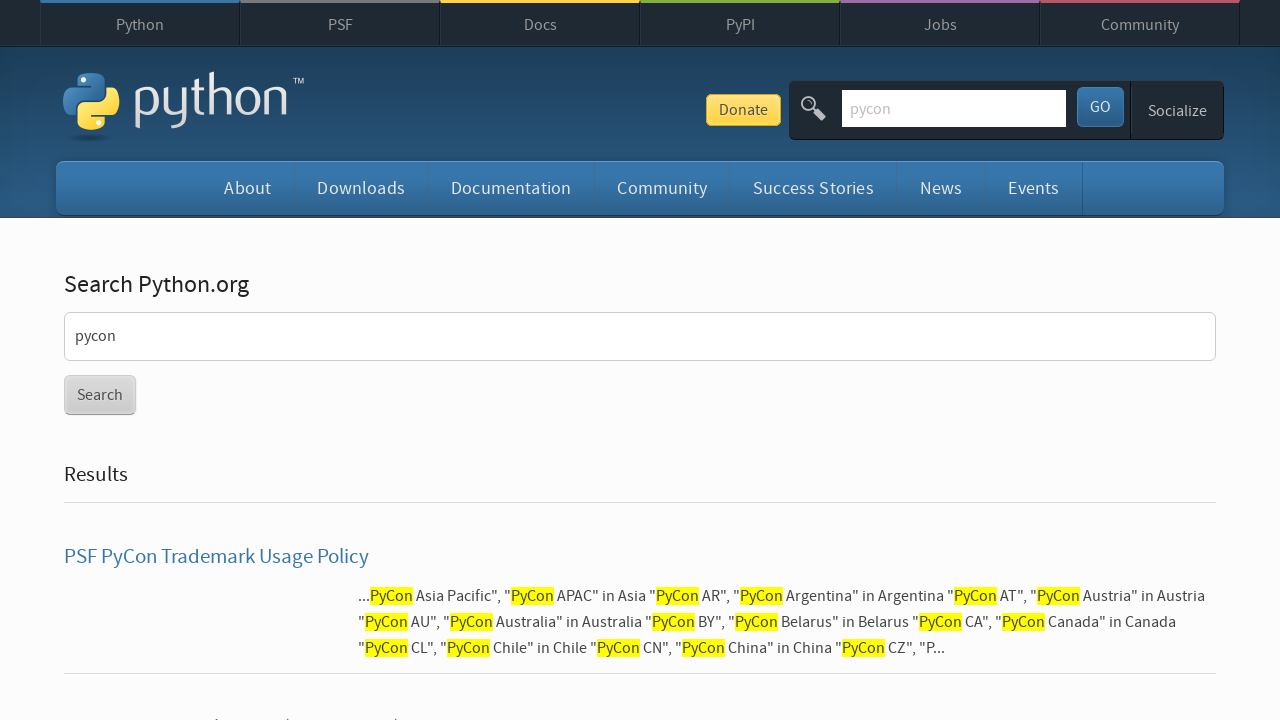

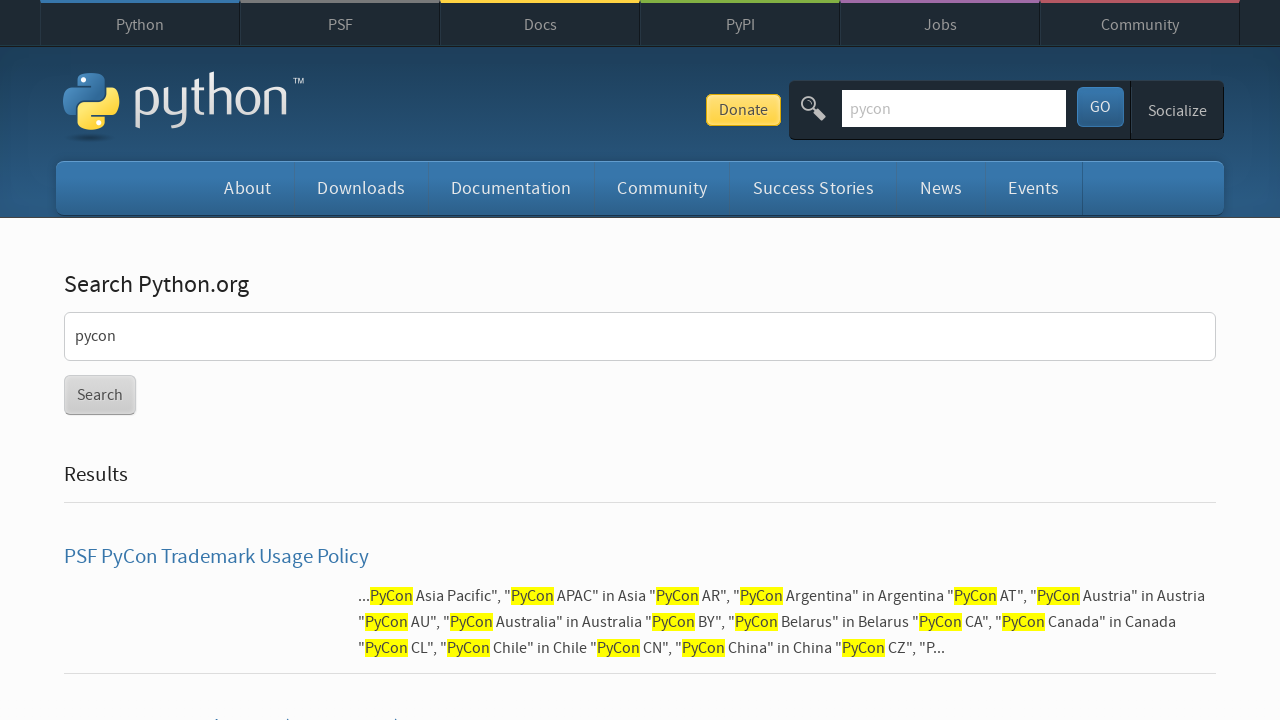